Tests the TodoMVC application by adding three todo items (Prepare coffee, Buy more coffee, Walk the dog), verifying they appear in the list, and then deleting one of the items.

Starting URL: https://demo.playwright.dev/todomvc/

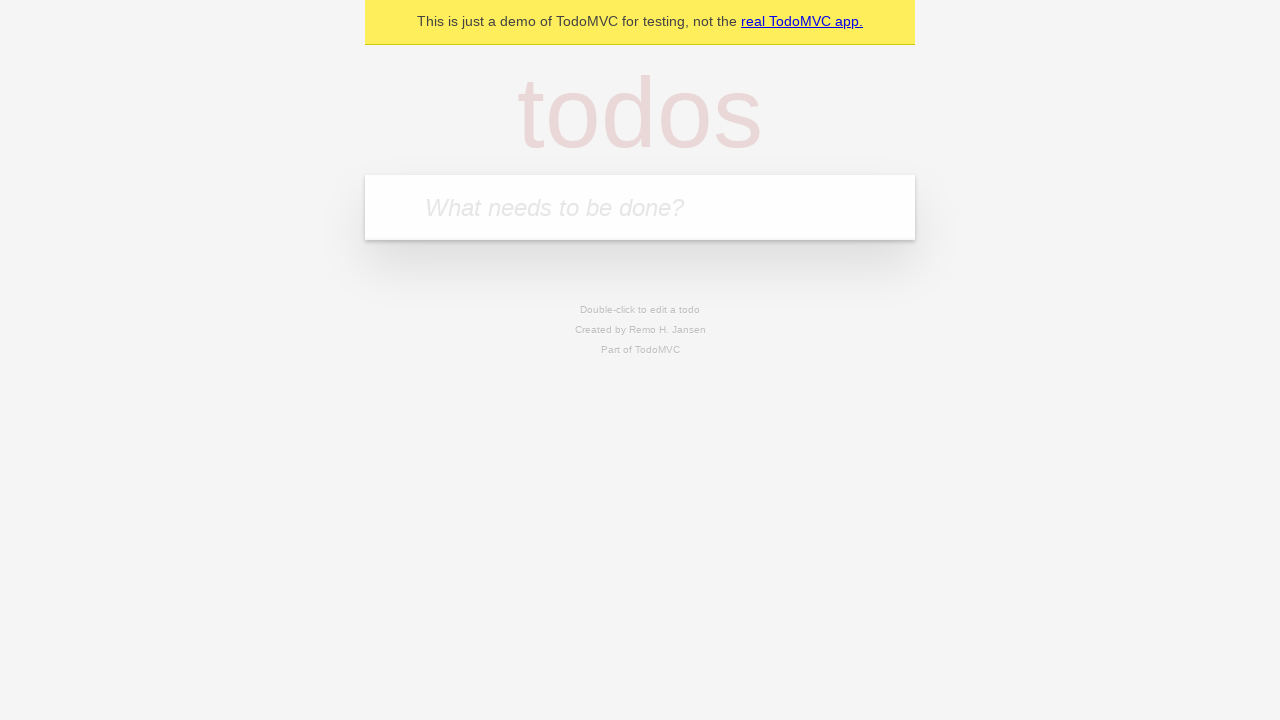

Clicked on the todo input field at (640, 207) on .new-todo
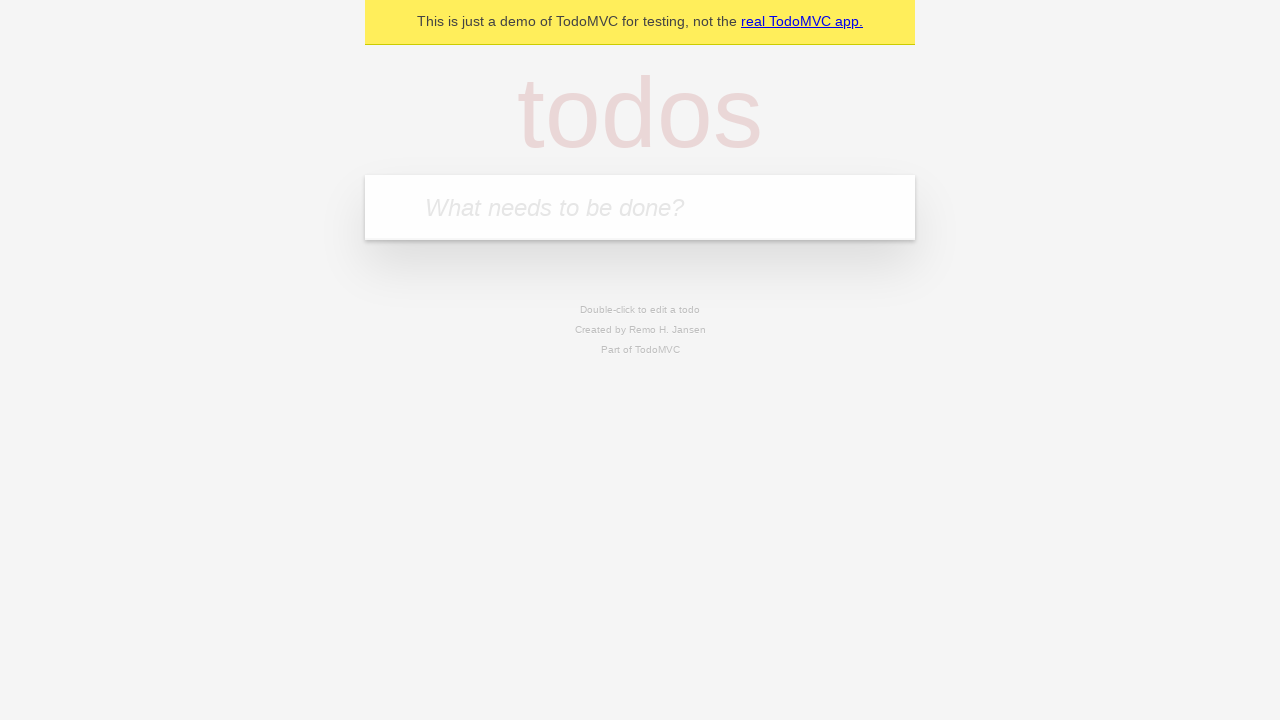

Filled todo input with 'Prepare coffee' on .new-todo
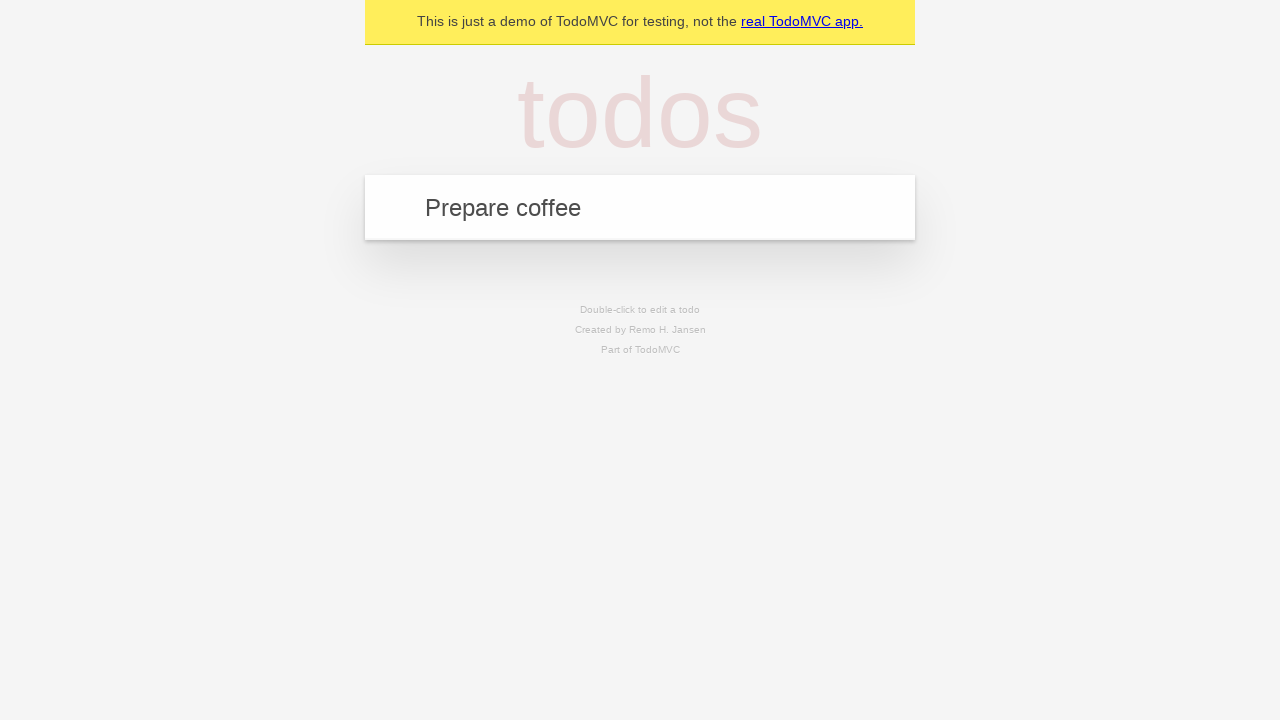

Pressed Enter to add 'Prepare coffee' to the list on .new-todo
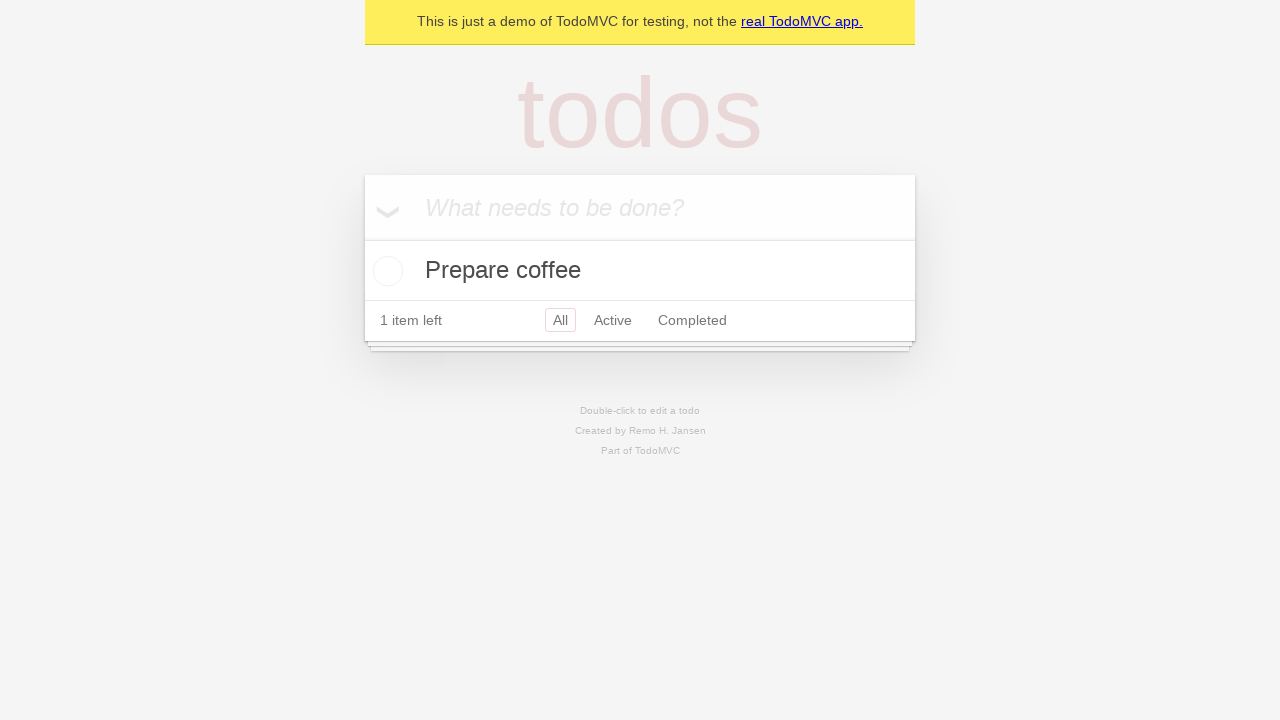

Filled todo input with 'Buy more coffee' on .new-todo
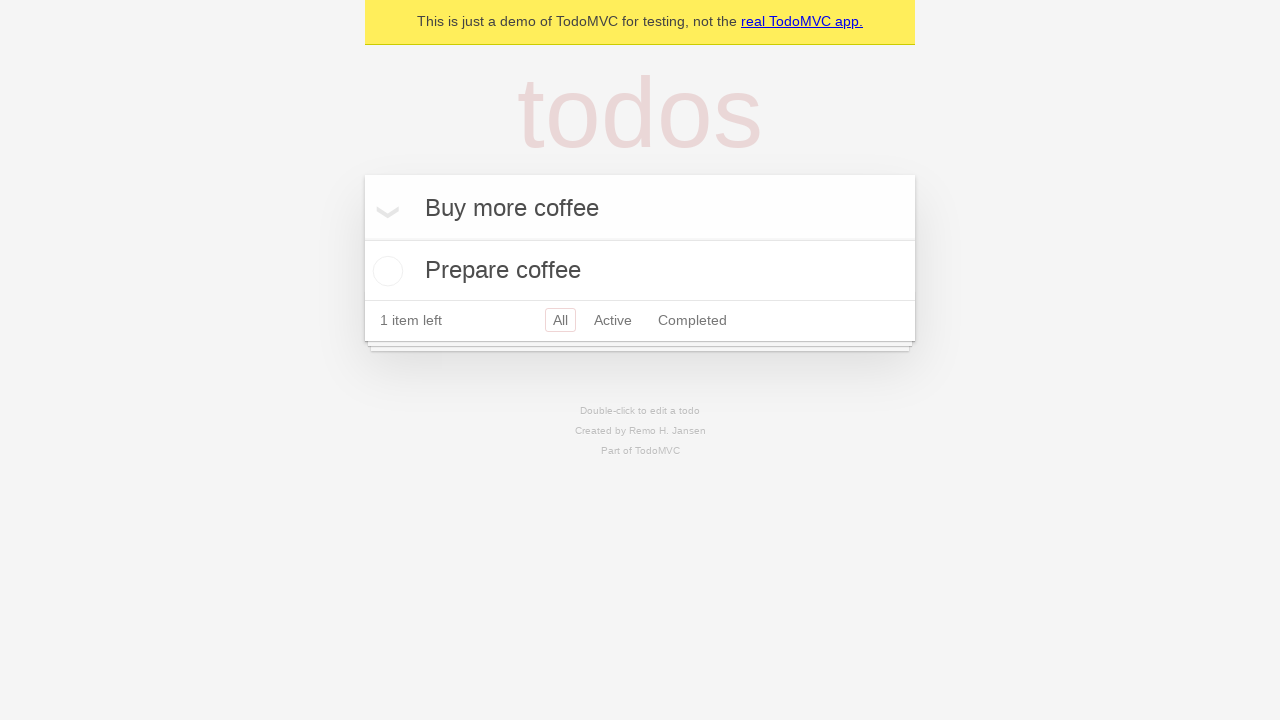

Pressed Enter to add 'Buy more coffee' to the list on .new-todo
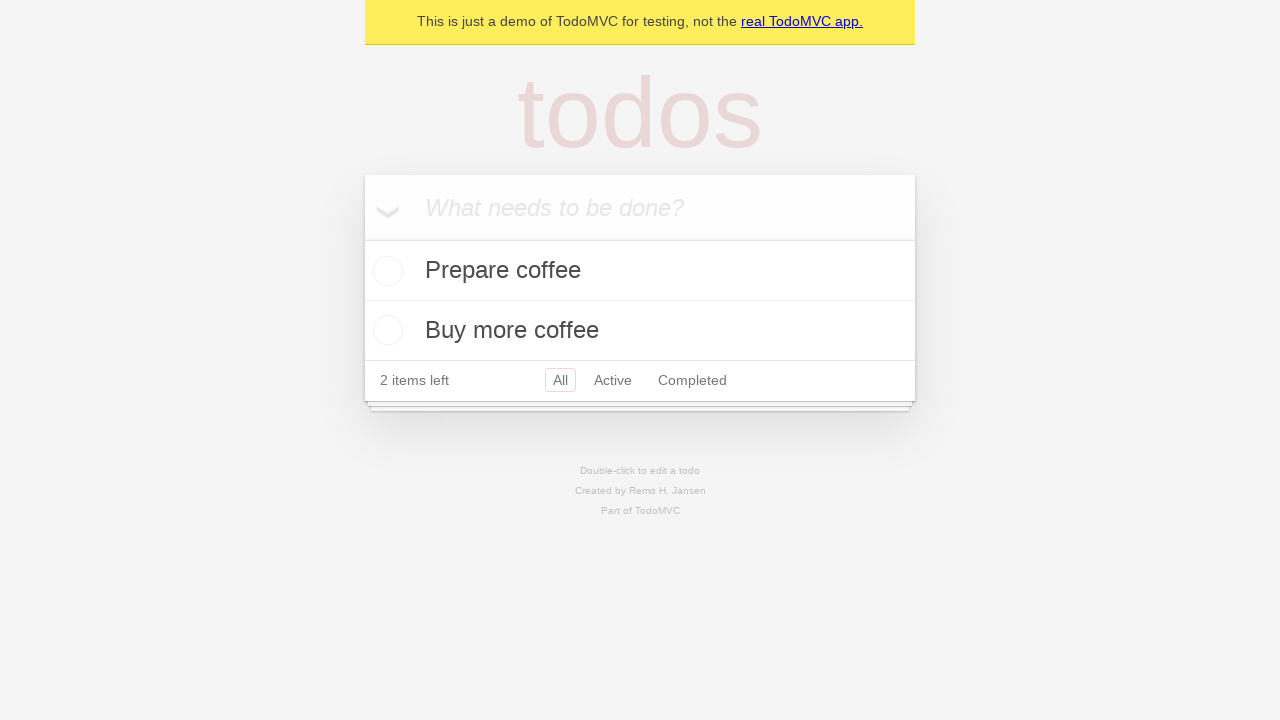

Filled todo input with 'Walk the dog' on .new-todo
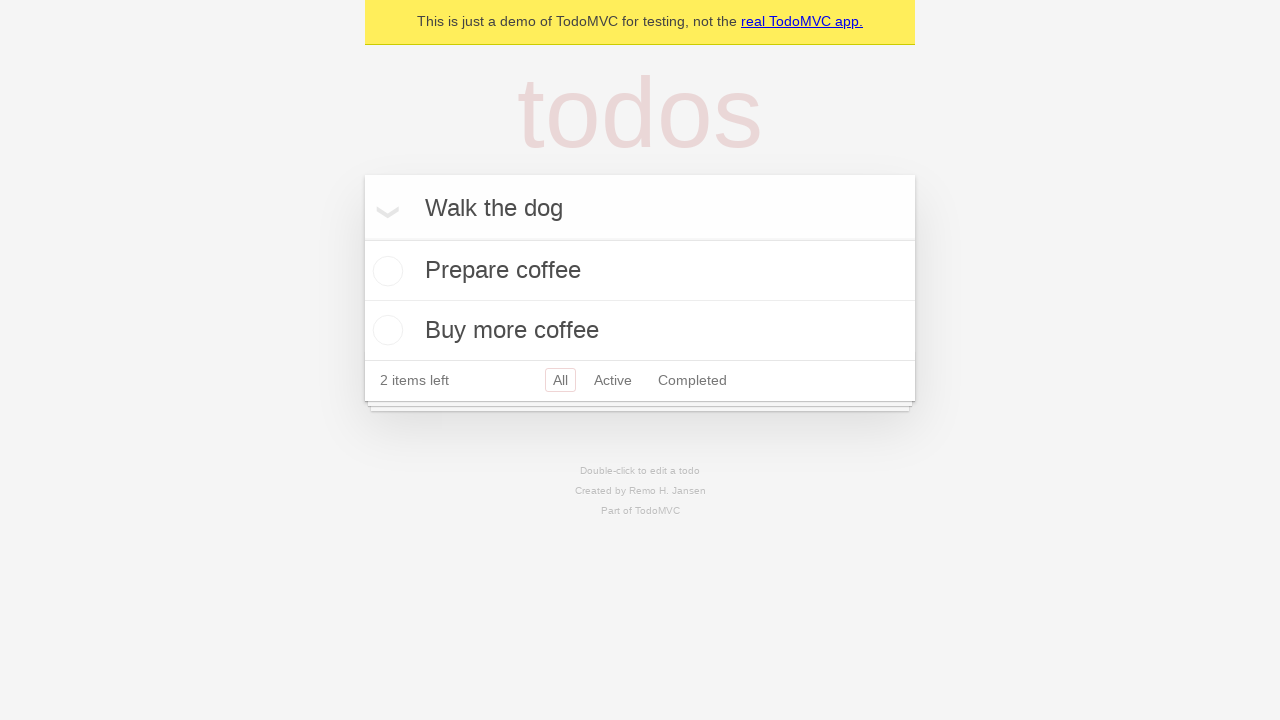

Pressed Enter to add 'Walk the dog' to the list on .new-todo
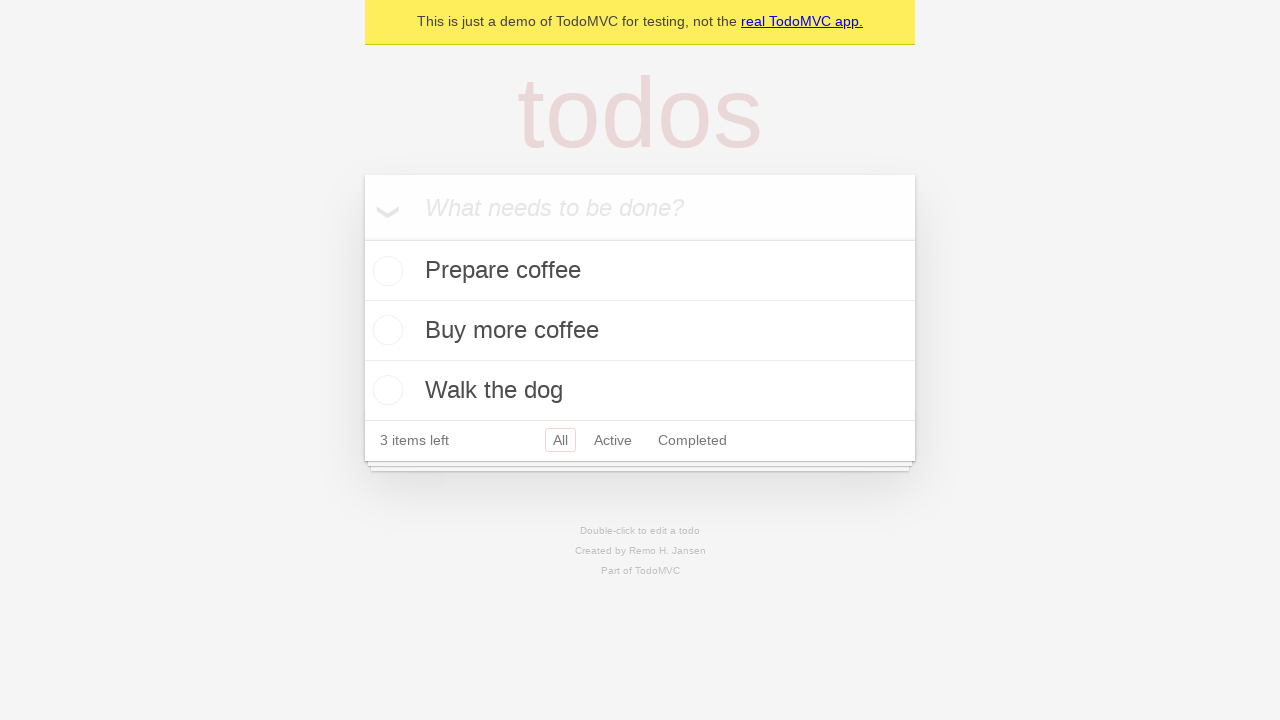

Verified 'Prepare coffee' is visible in the todo list
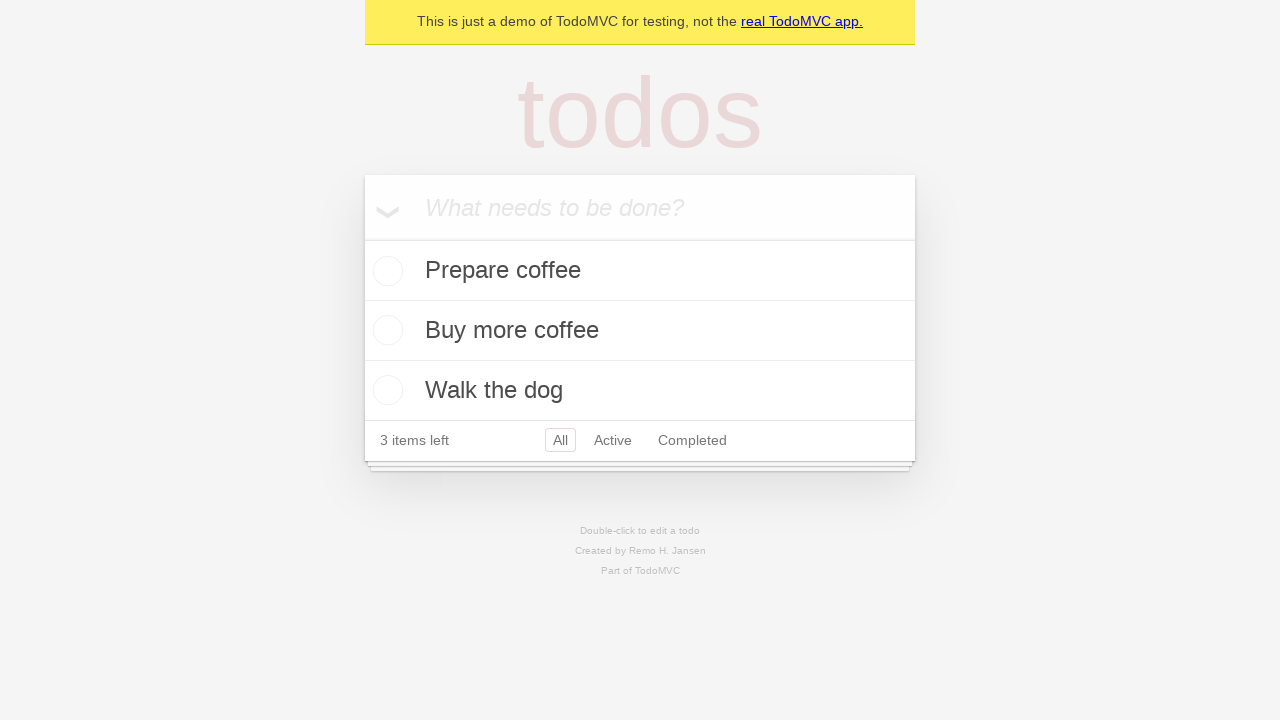

Verified 'Buy more coffee' is visible in the todo list
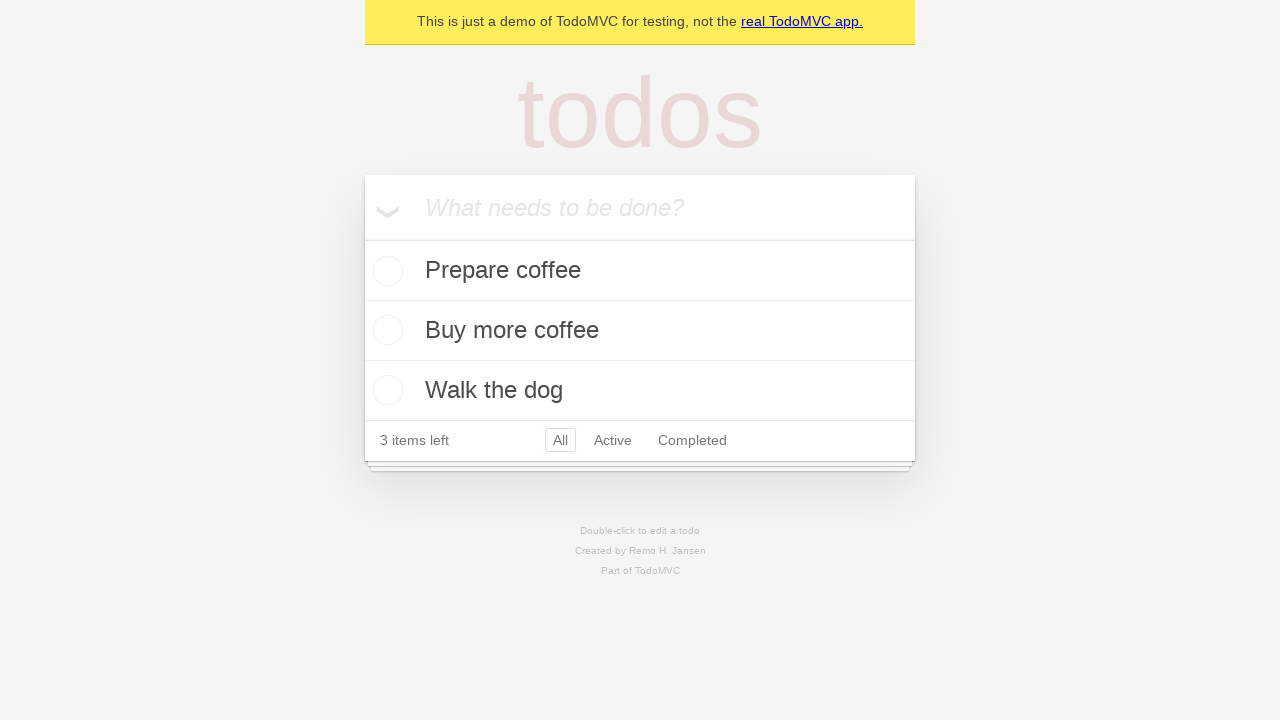

Verified 'Walk the dog' is visible in the todo list
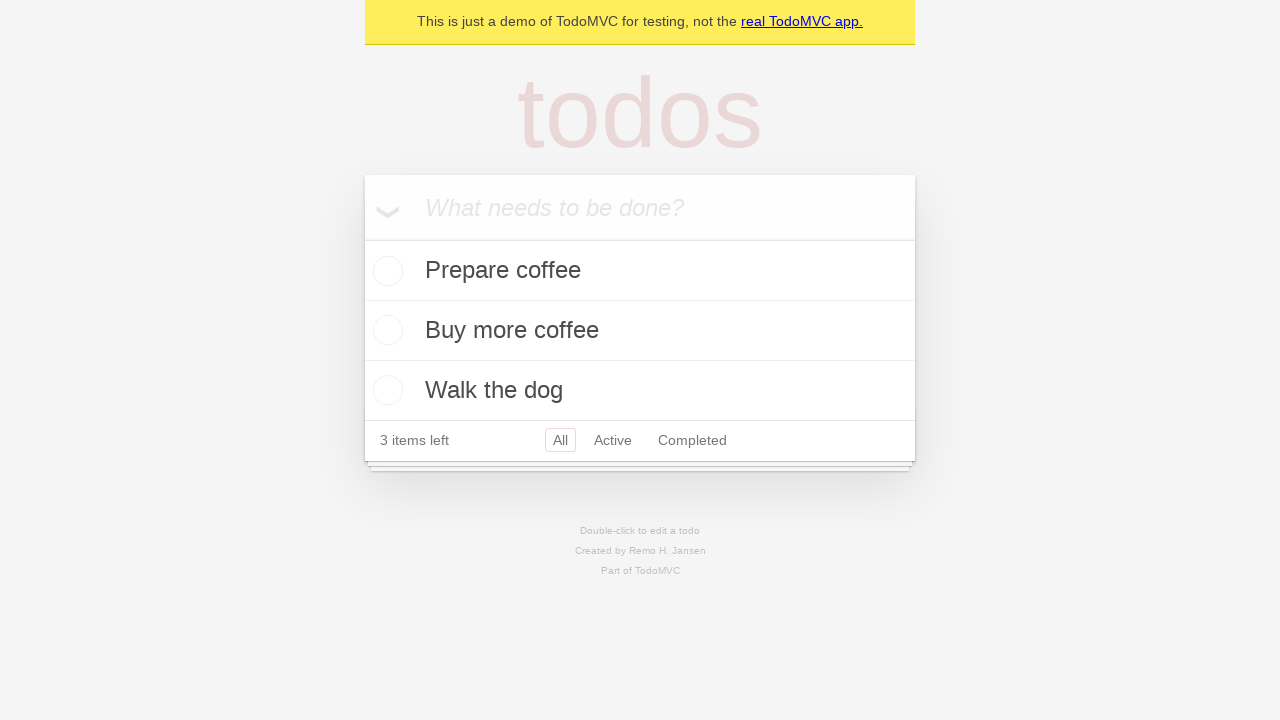

Clicked on 'Walk the dog' todo item at (640, 390) on internal:text="Walk the dog"i
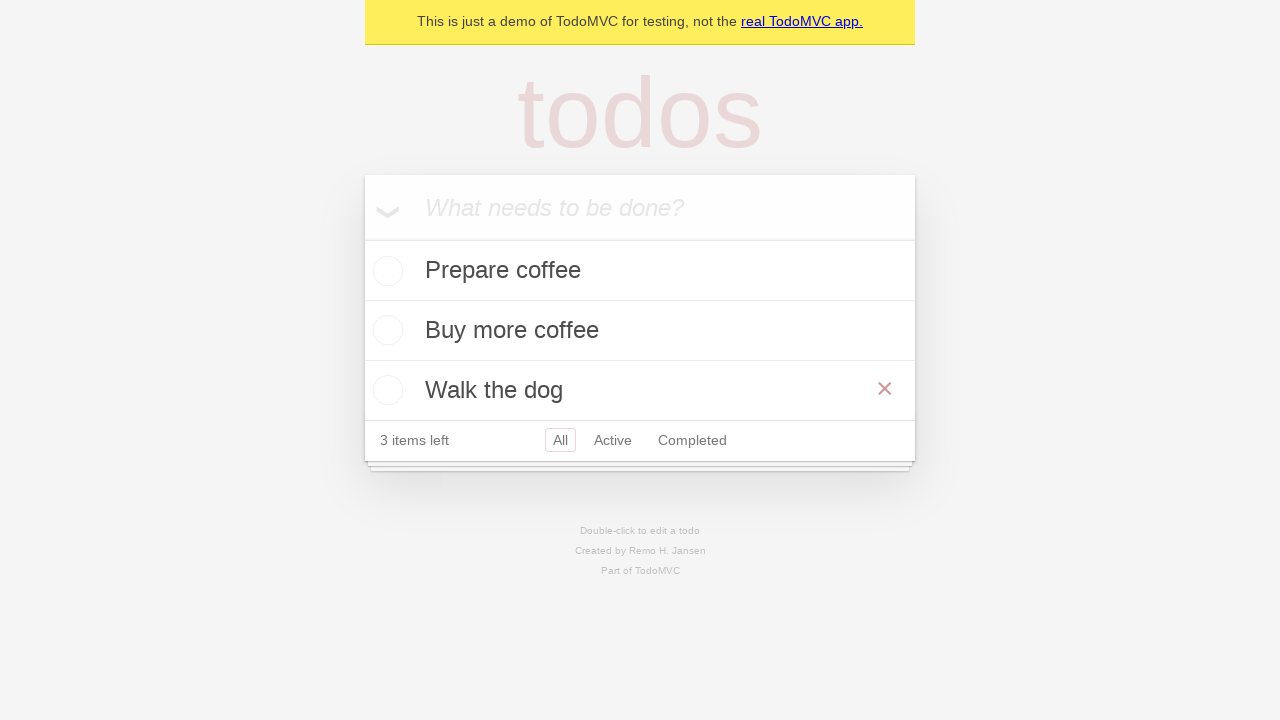

Clicked the delete button to remove 'Walk the dog' from the list at (885, 389) on internal:role=button[name="Delete"i]
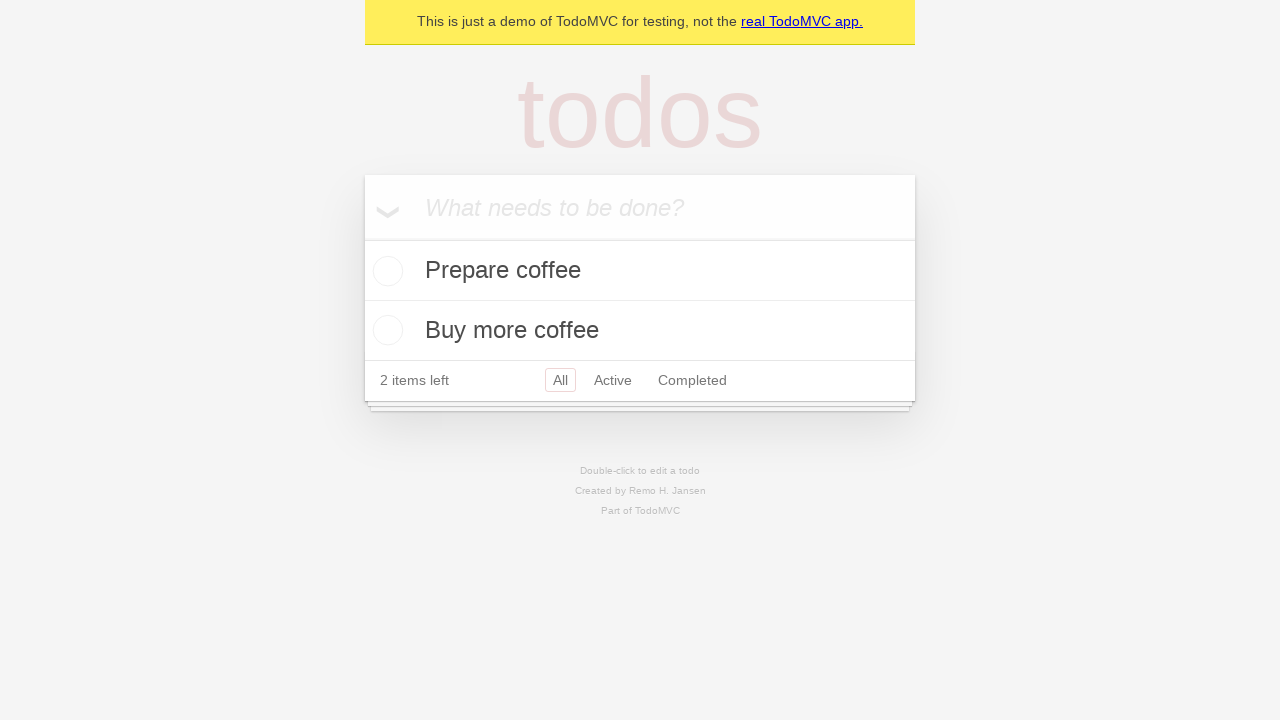

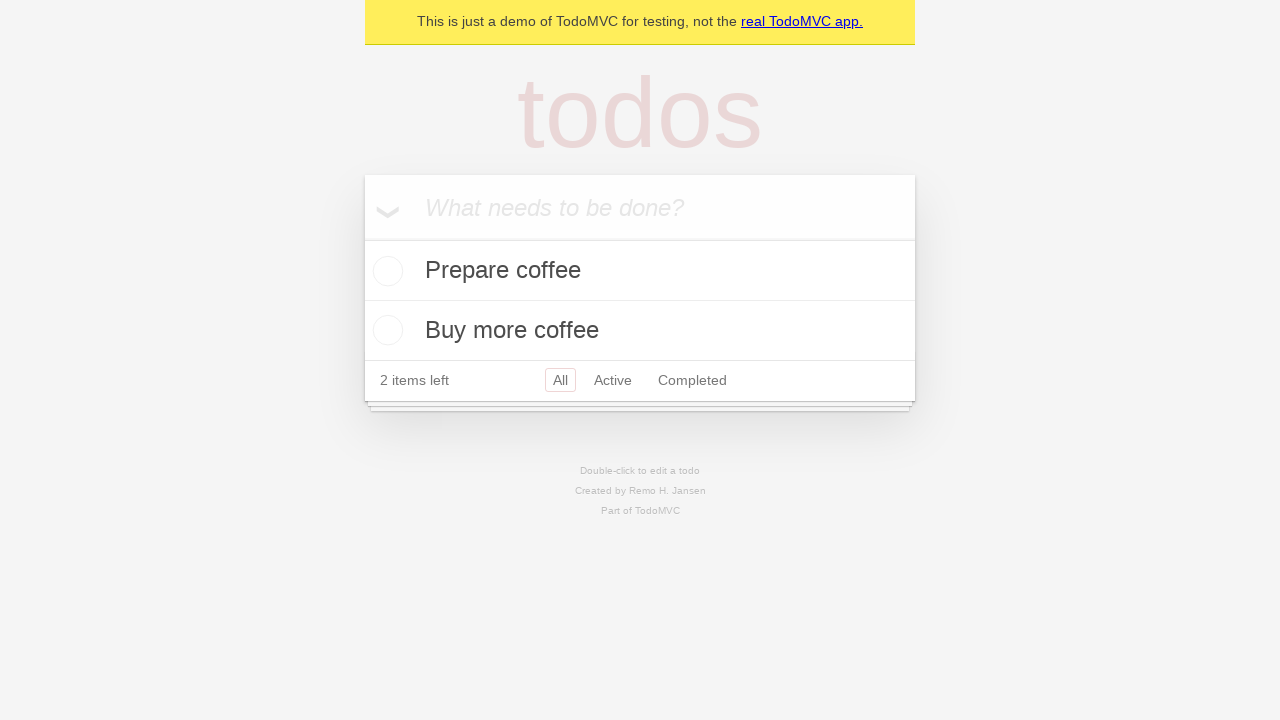